Tests adding products from carousel to cart, navigating to cart, entering a valid promo code and applying it

Starting URL: https://pizzeria.skillbox.cc/

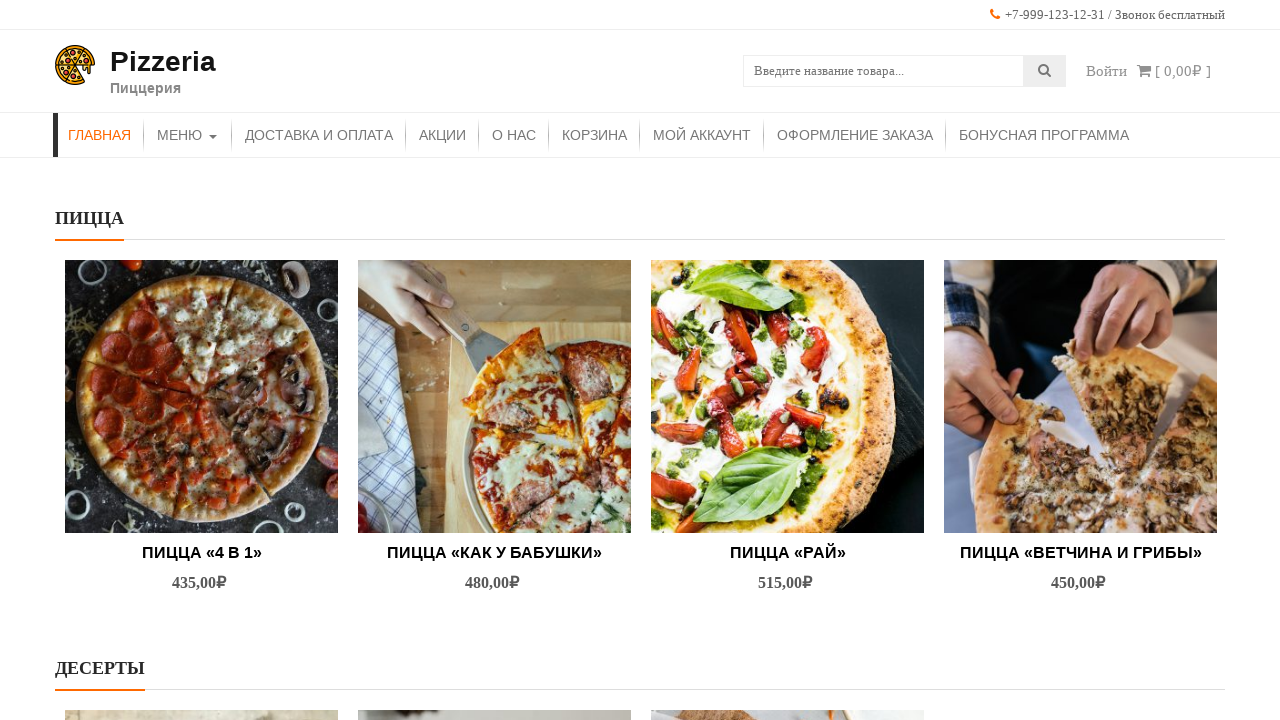

Carousel product image loaded
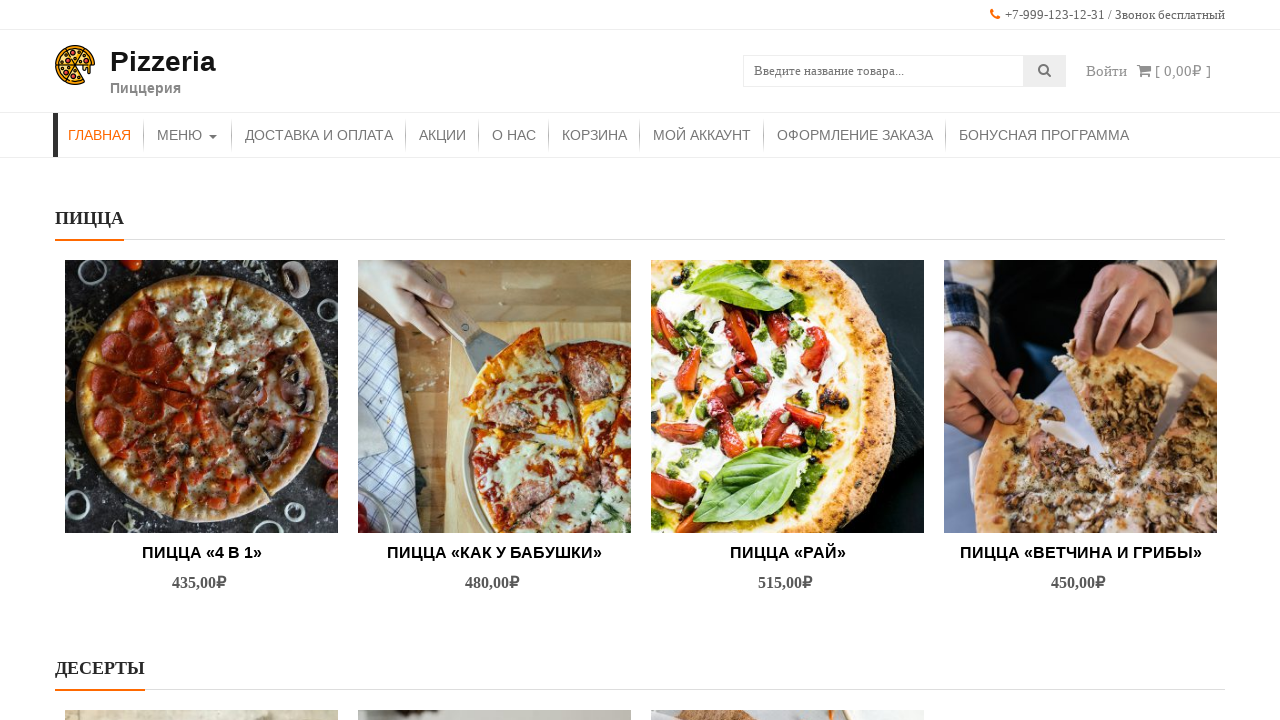

Hovered over first product in carousel at (202, 396) on (//img[@src="http://pizzeria.skillbox.cc/wp-content/uploads/2021/10/pexels-natas
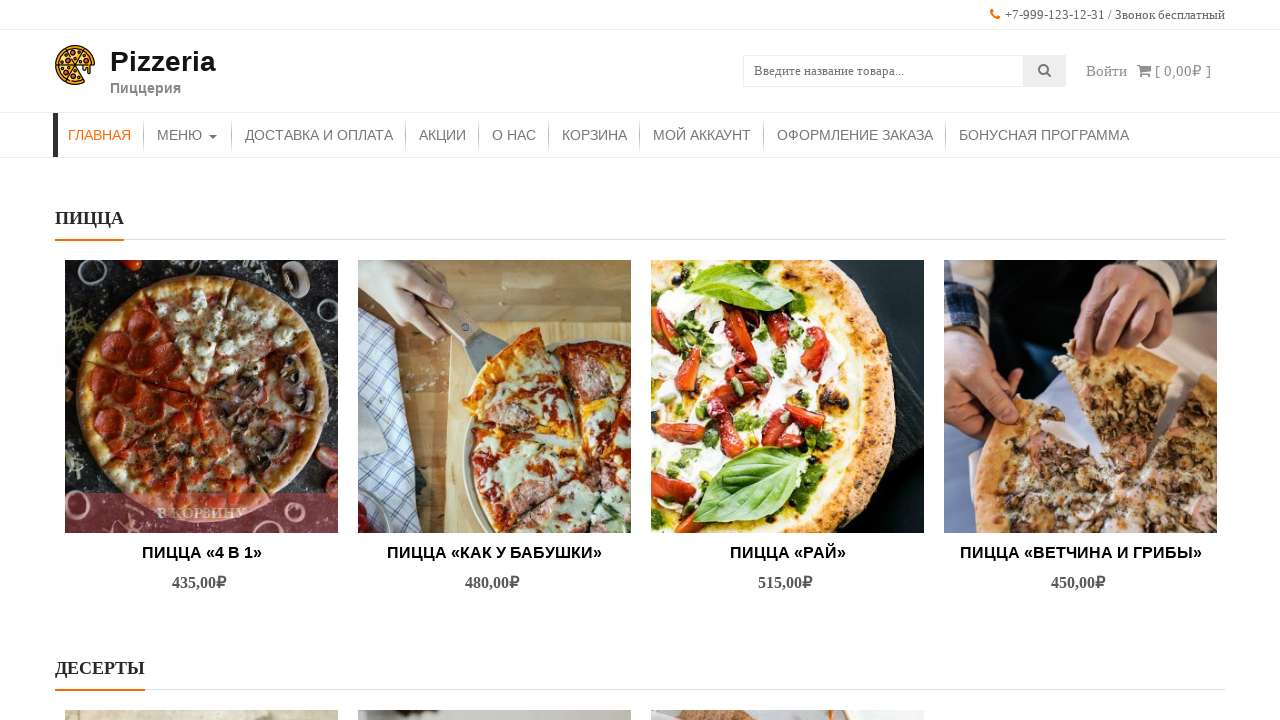

Waited 1 second for UI update
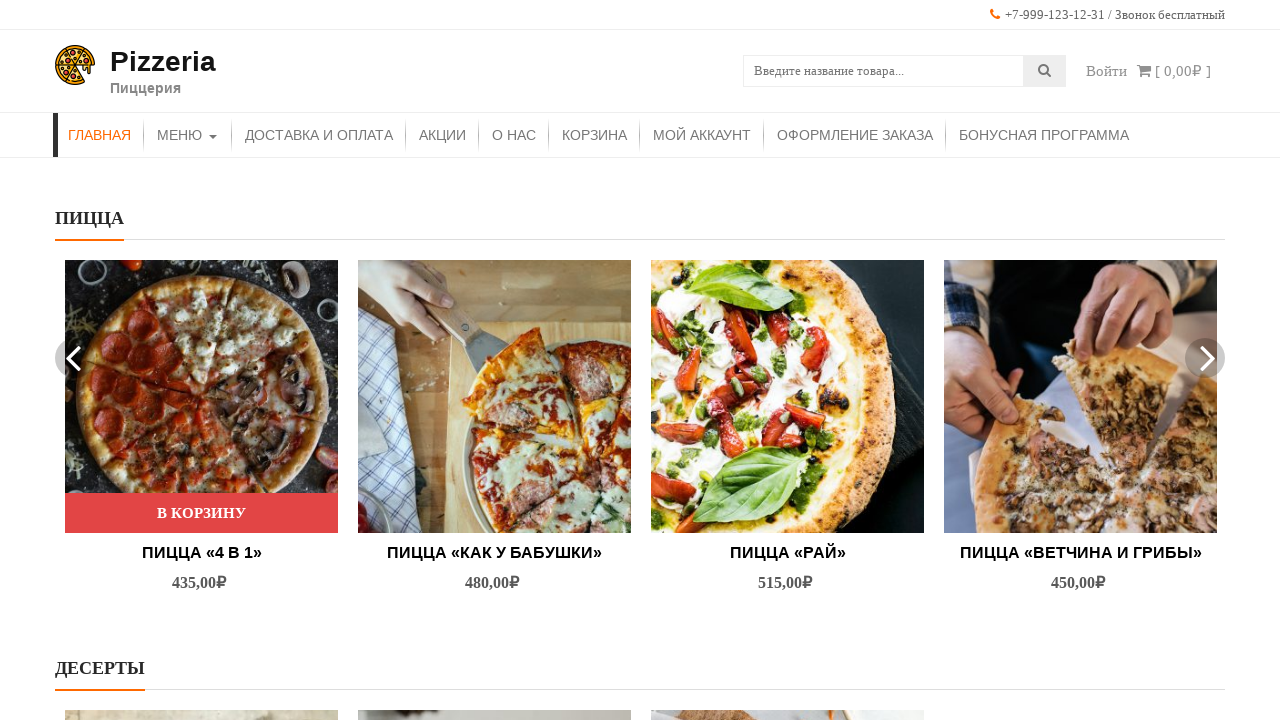

Clicked add to cart button for first product at (202, 513) on (//*[@class='button product_type_simple add_to_cart_button ajax_add_to_cart'])[5
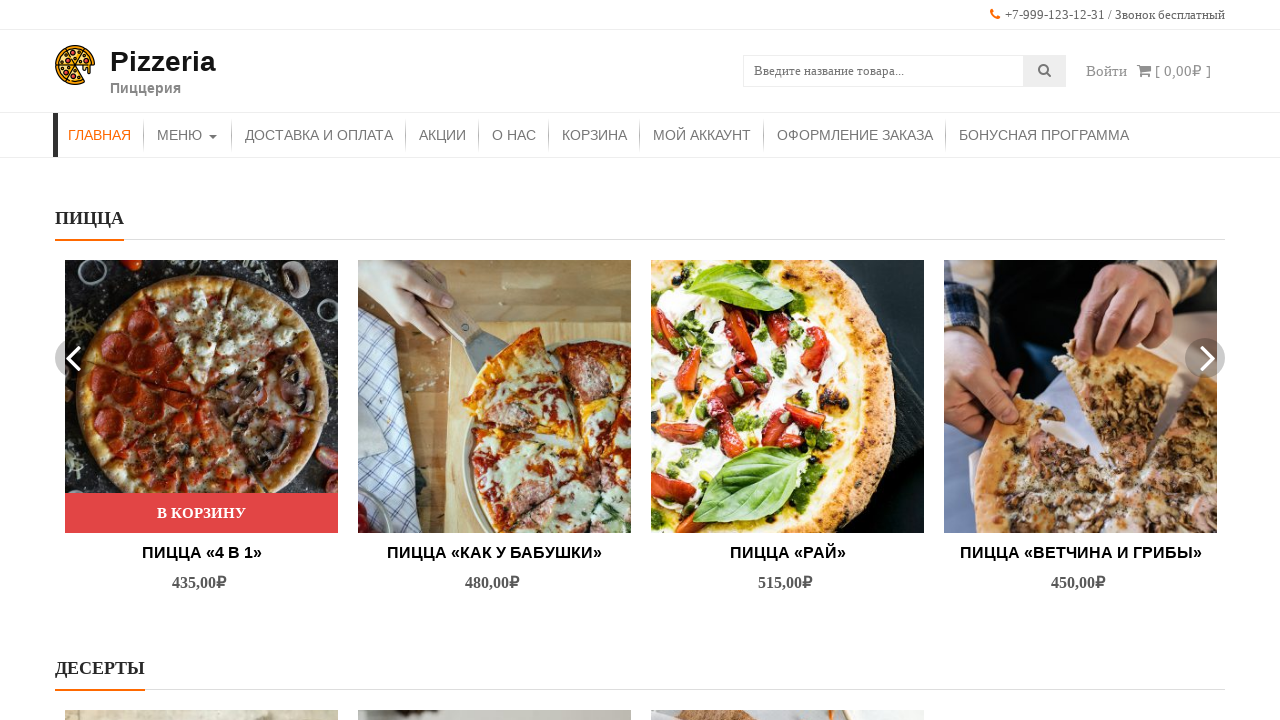

Waited 1 second after adding first product to cart
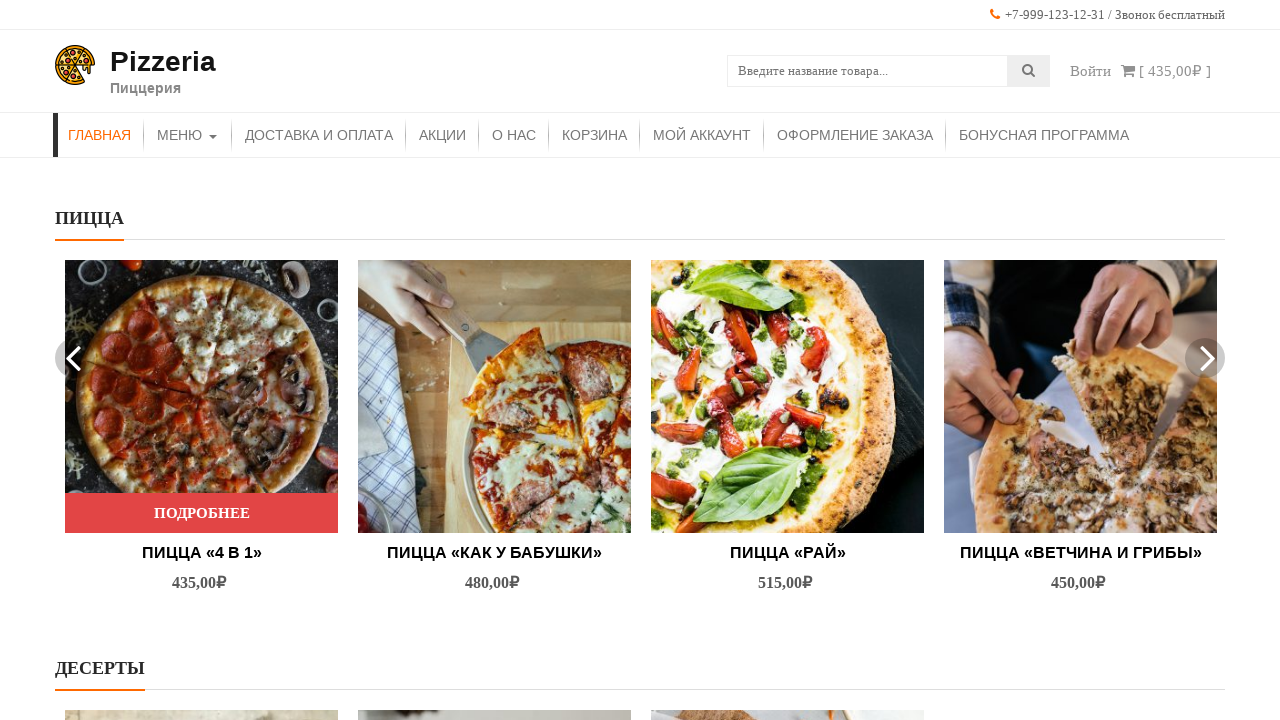

Hovered over second product in carousel at (494, 396) on (//img[@src='http://pizzeria.skillbox.cc/wp-content/uploads/2021/10/pexels-kater
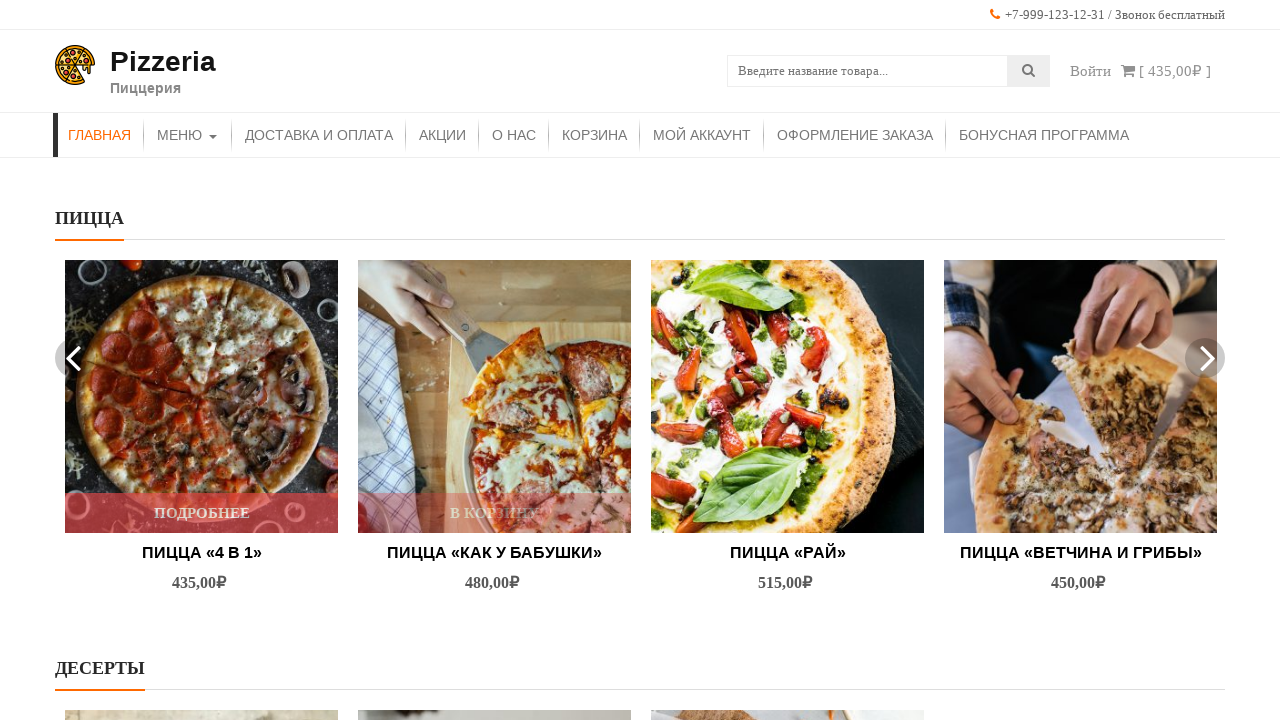

Waited 1 second for UI update
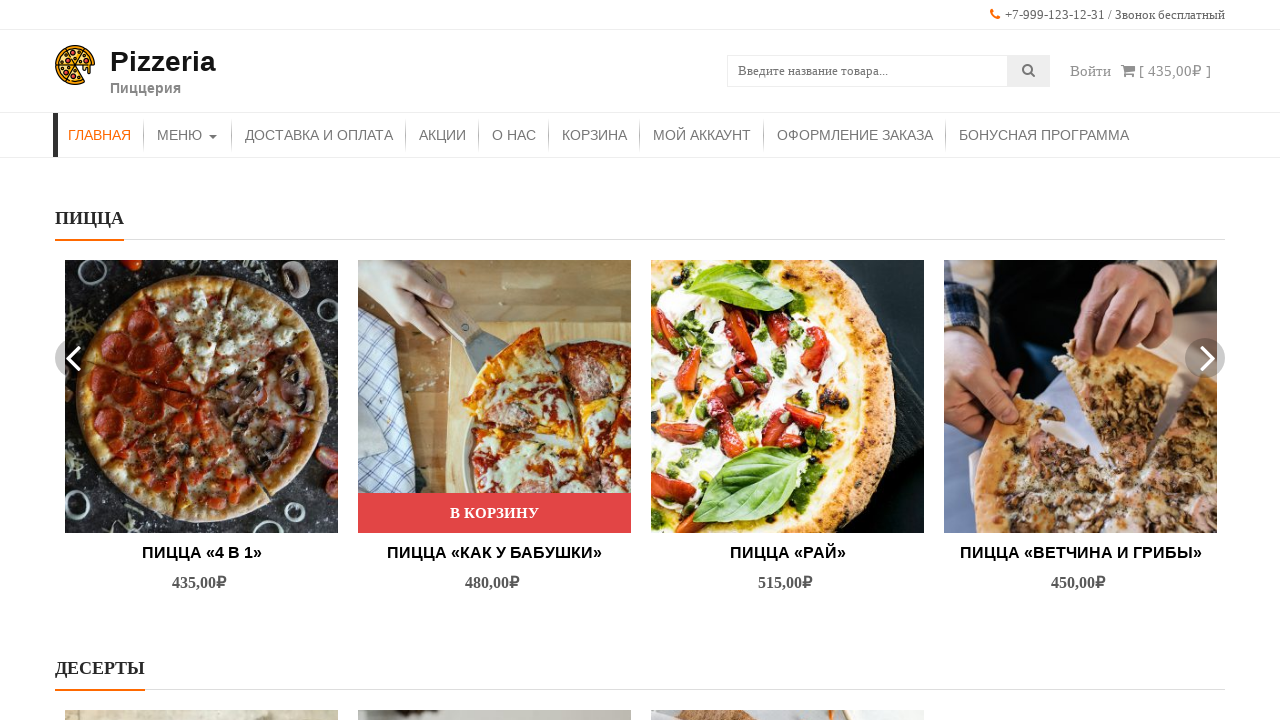

Clicked add to cart button for second product at (788, 513) on (//*[@class='button product_type_simple add_to_cart_button ajax_add_to_cart'])[6
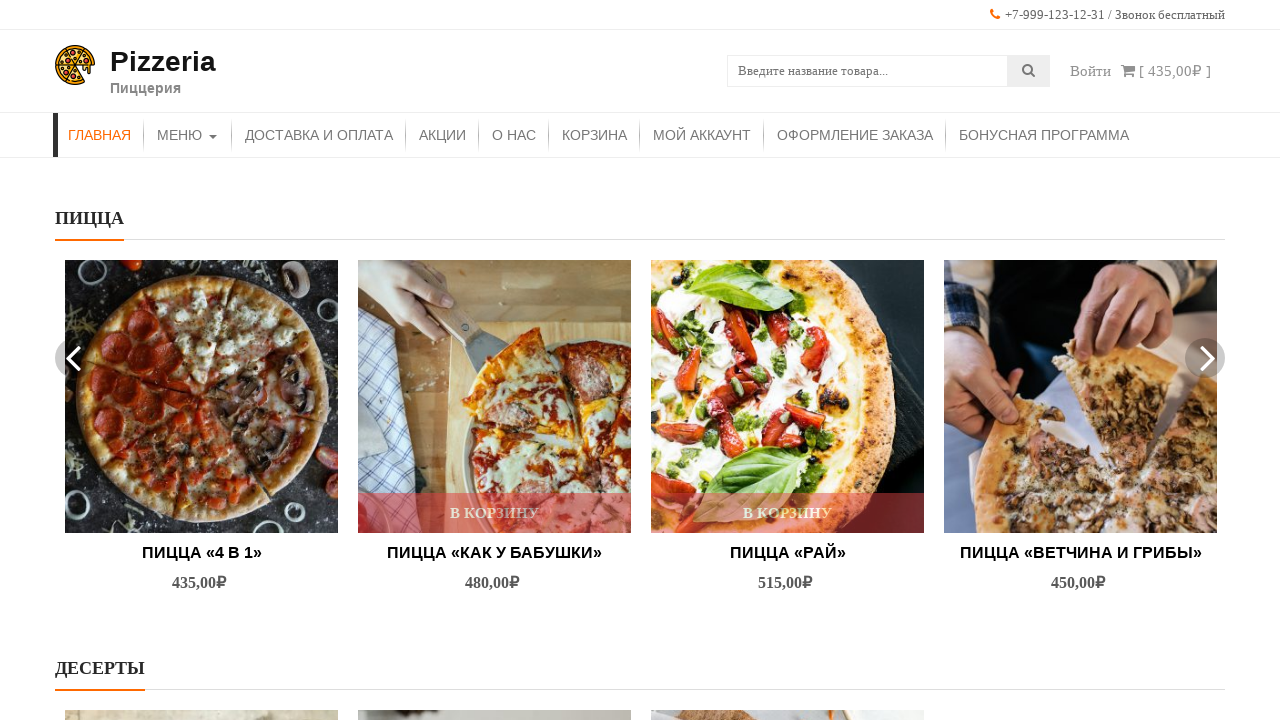

Waited 1 second after adding second product to cart
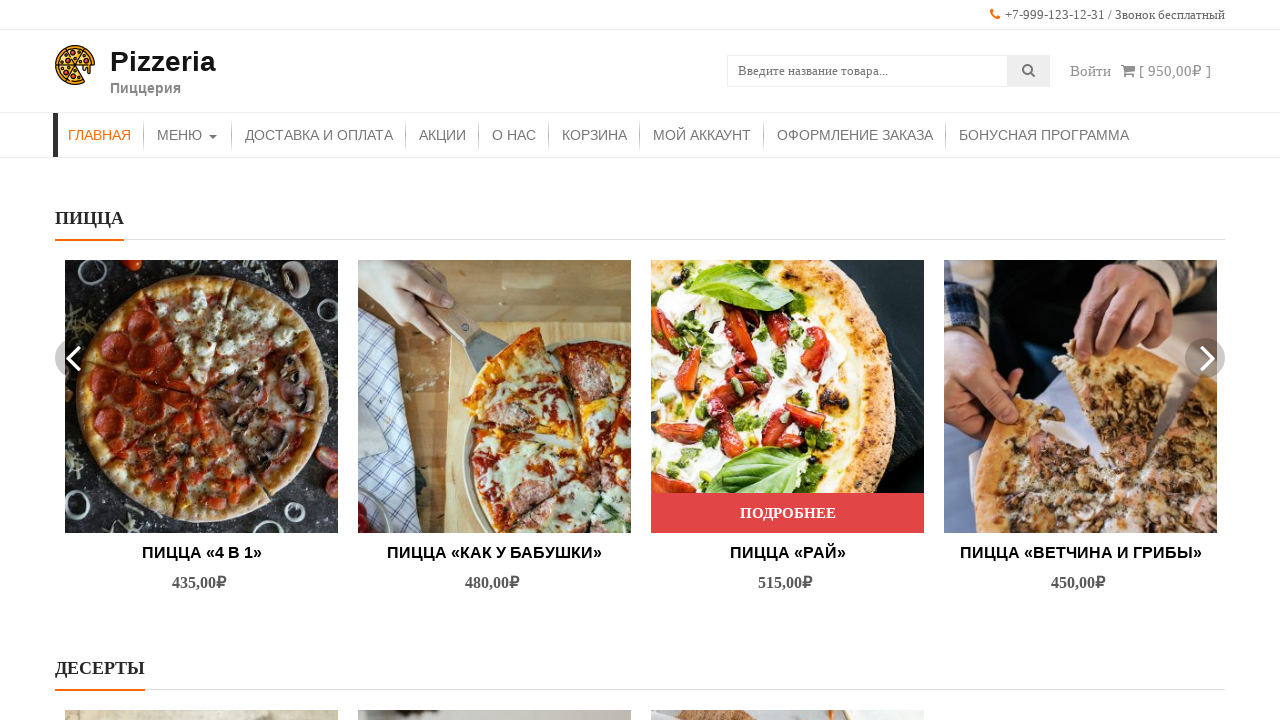

Clicked shopping cart icon to navigate to cart page at (1128, 70) on xpath=//i[@class = 'fa fa-shopping-cart']
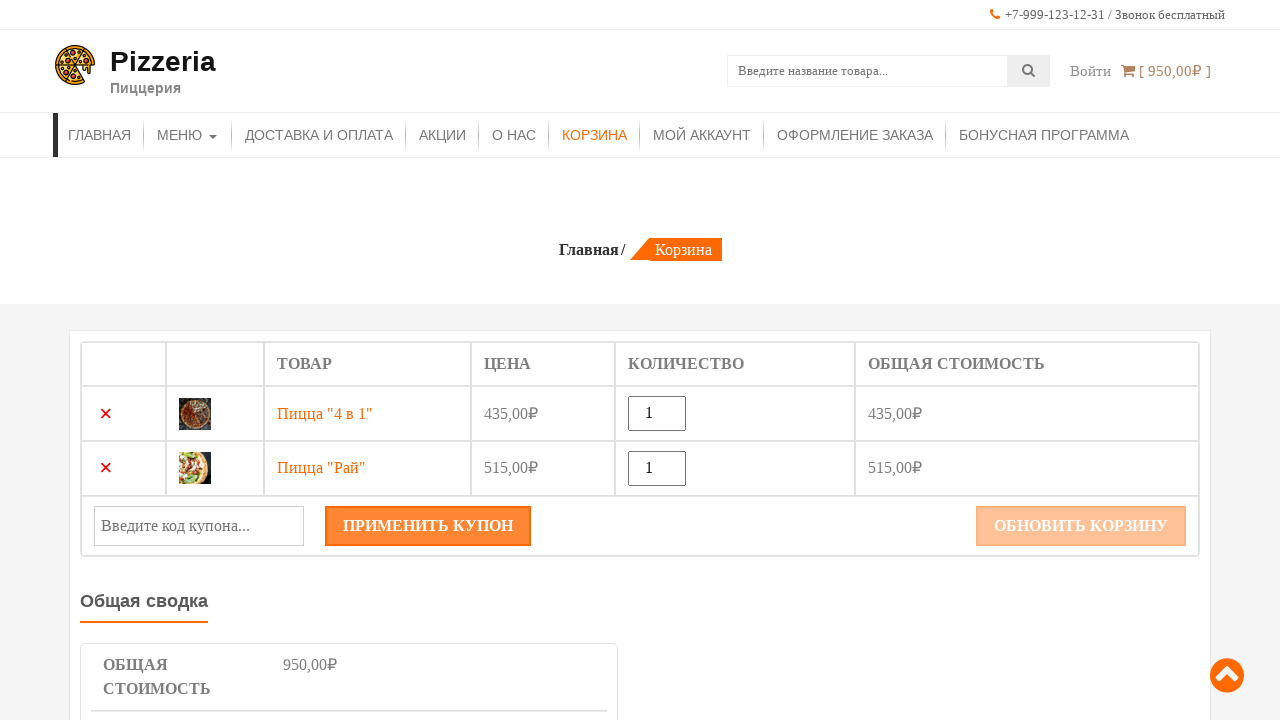

Waited 1 second for cart page to load
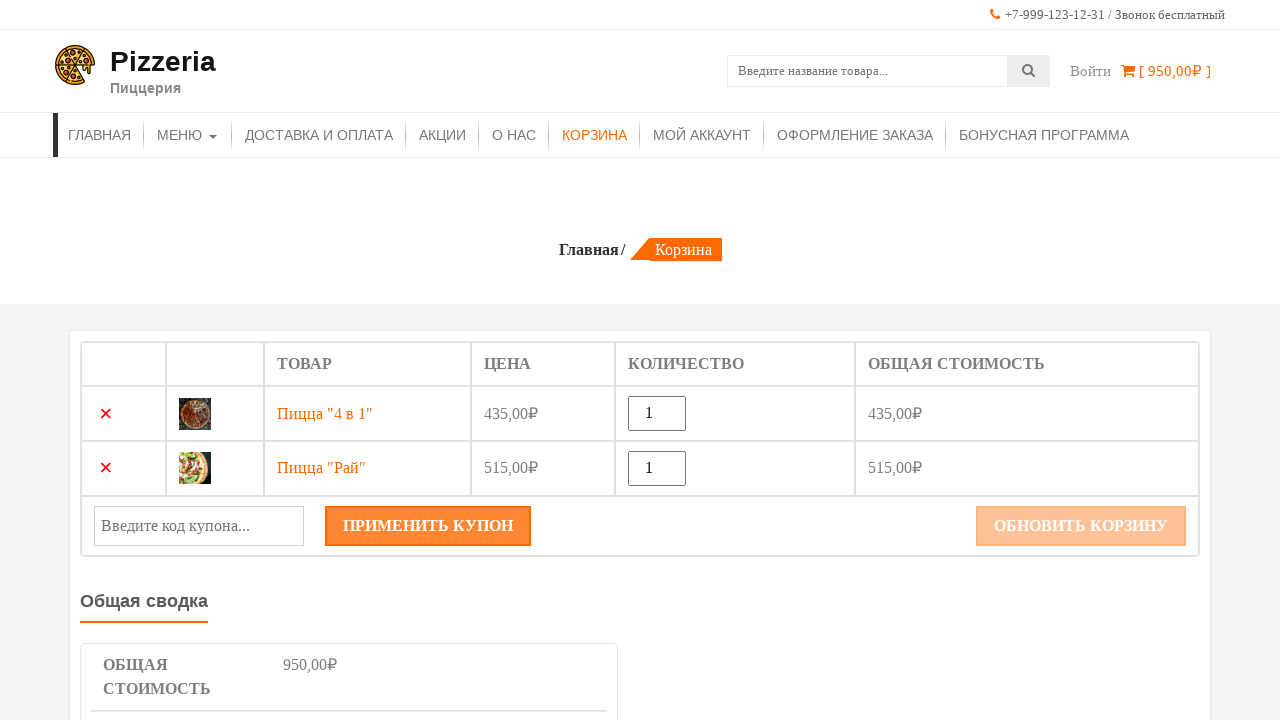

Entered promo code 'GIVEMEHALYAVA' in coupon field on #coupon_code
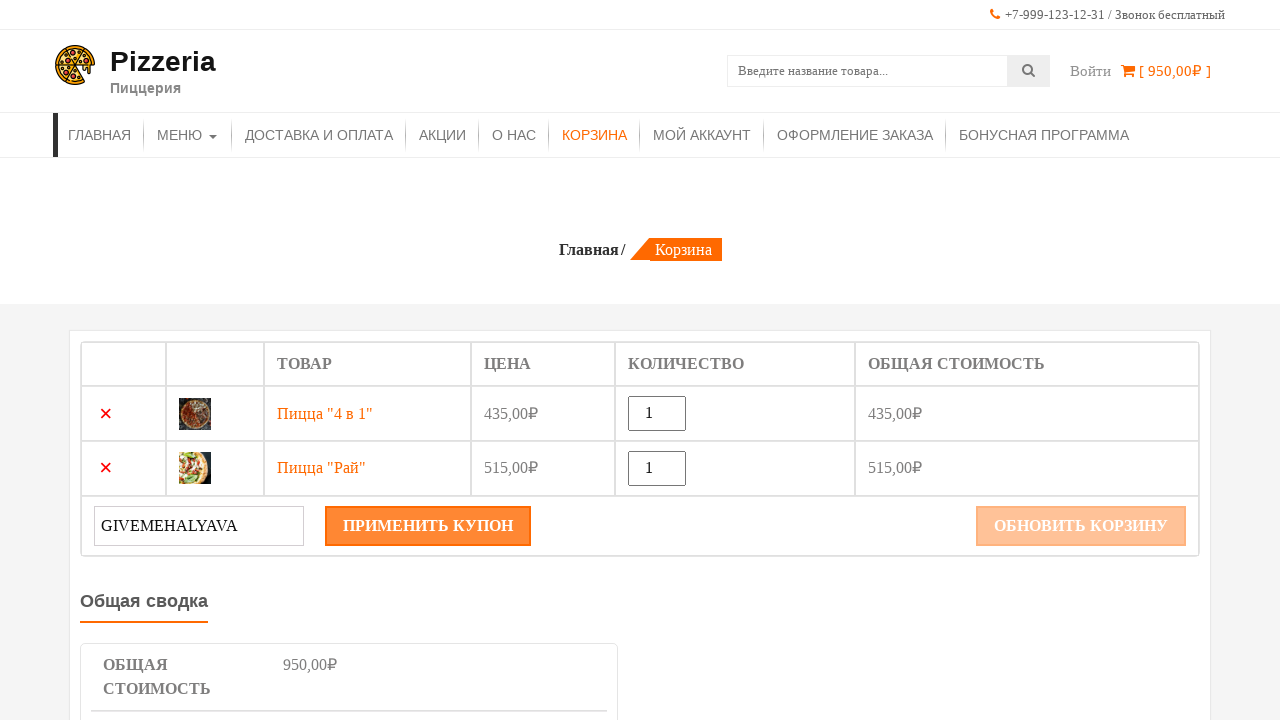

Clicked apply coupon button at (428, 526) on xpath=//button[@name='apply_coupon']
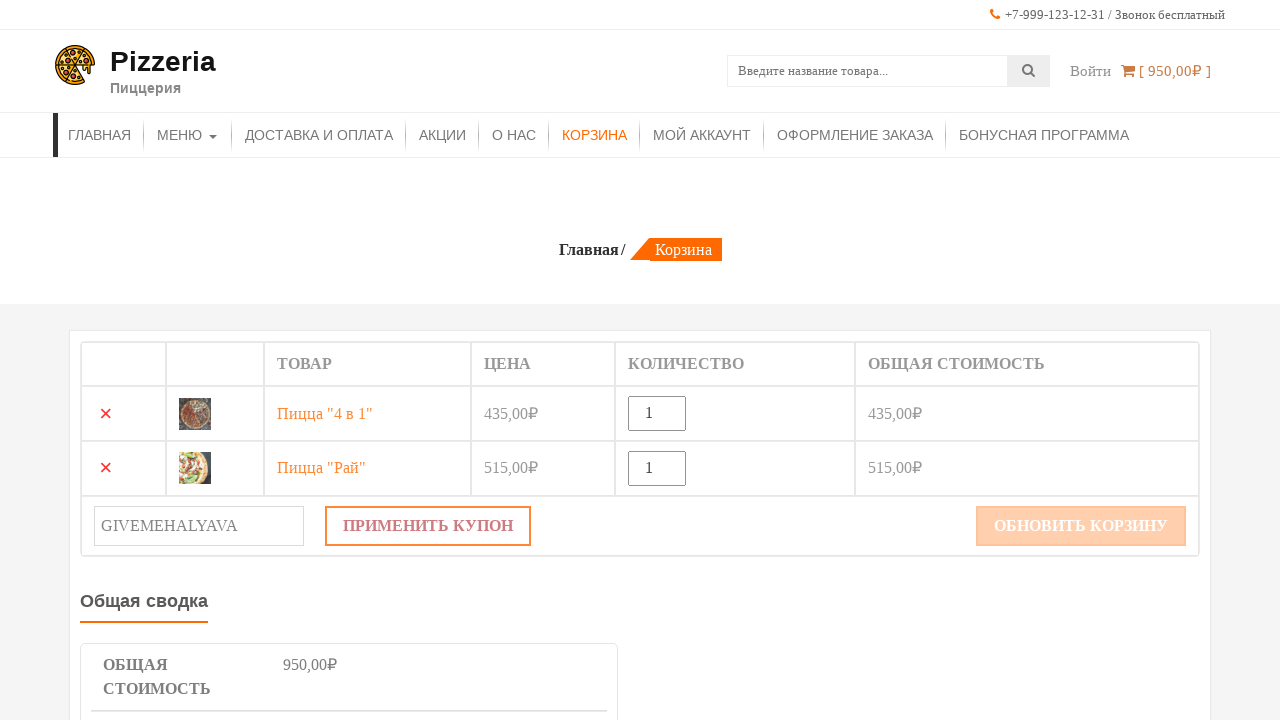

Waited 2 seconds for coupon to be applied
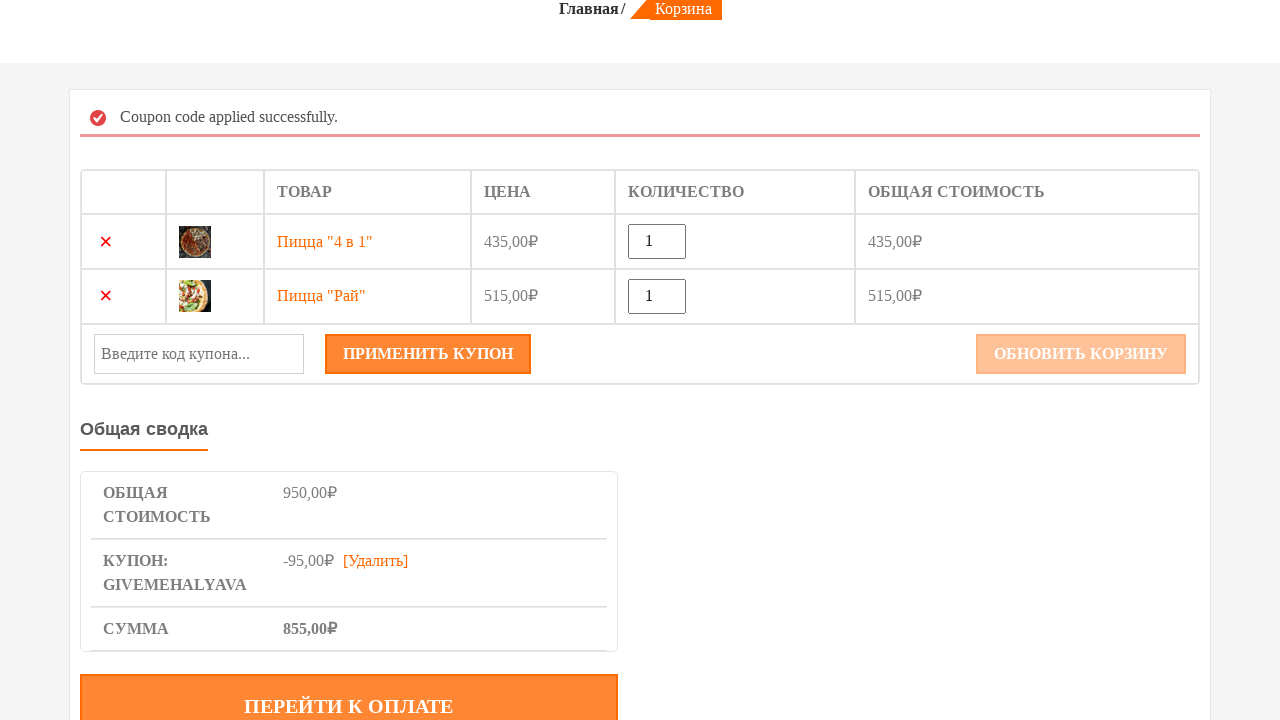

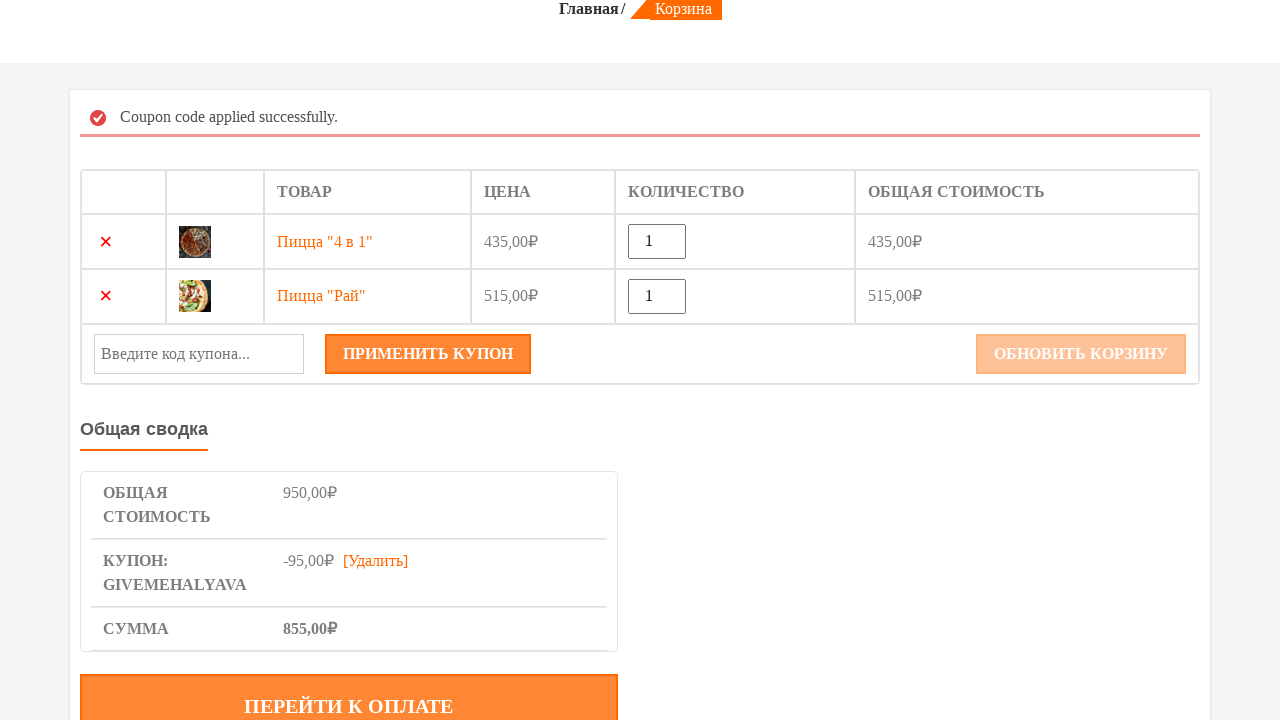